Tests a registration form by filling all required input fields with text and submitting the form, then verifies the success message is displayed.

Starting URL: http://suninjuly.github.io/registration1.html

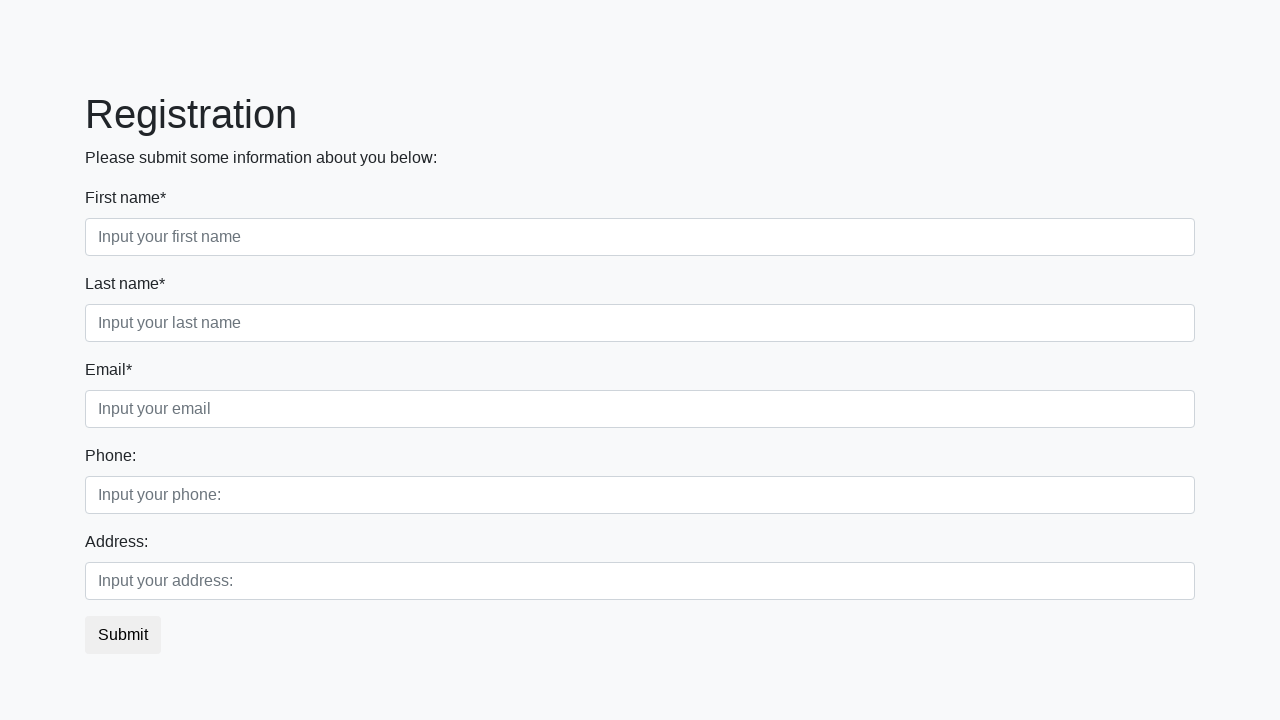

Located all required input fields on registration form
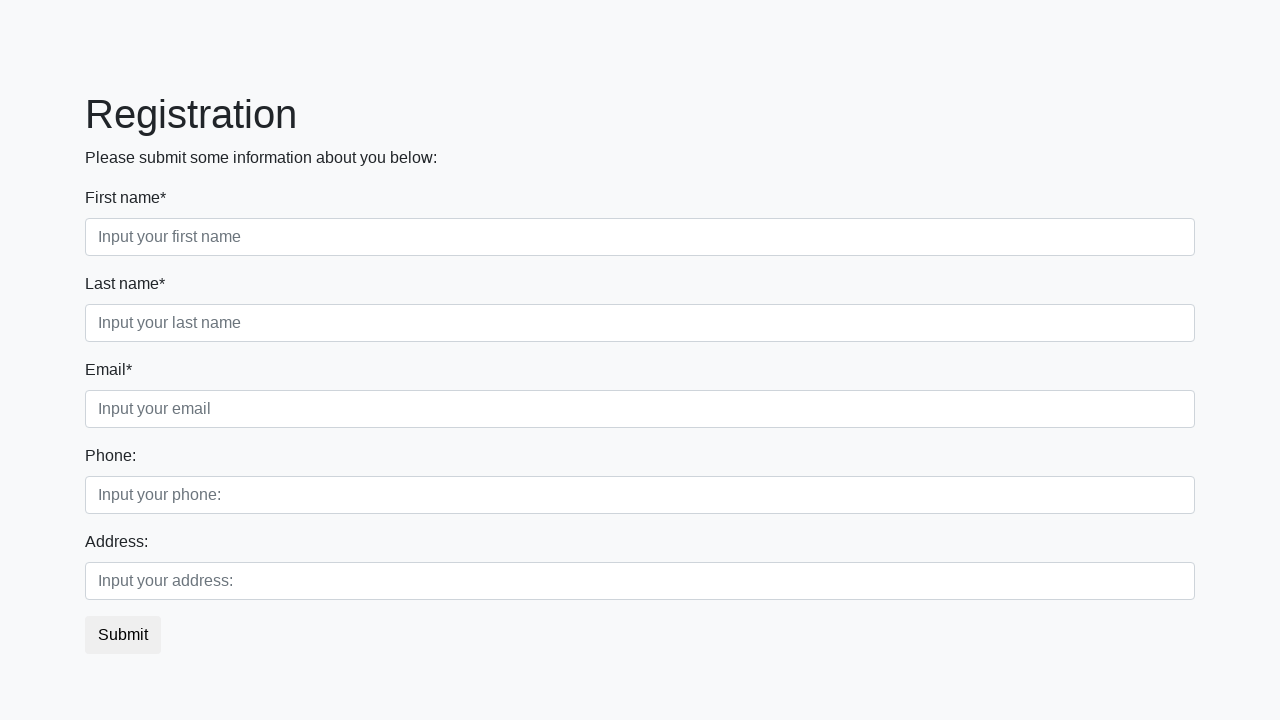

Found 3 required input fields
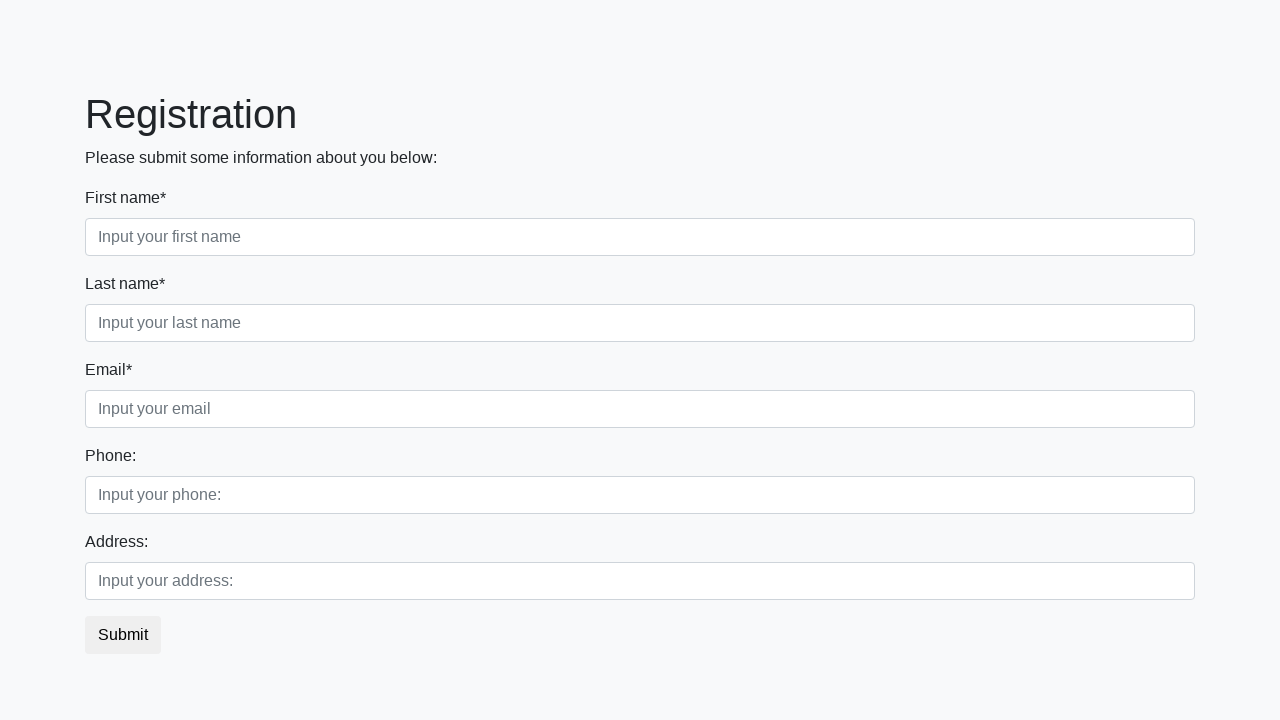

Filled required field 1 with 'Test Answer' on xpath=//input[@required] >> nth=0
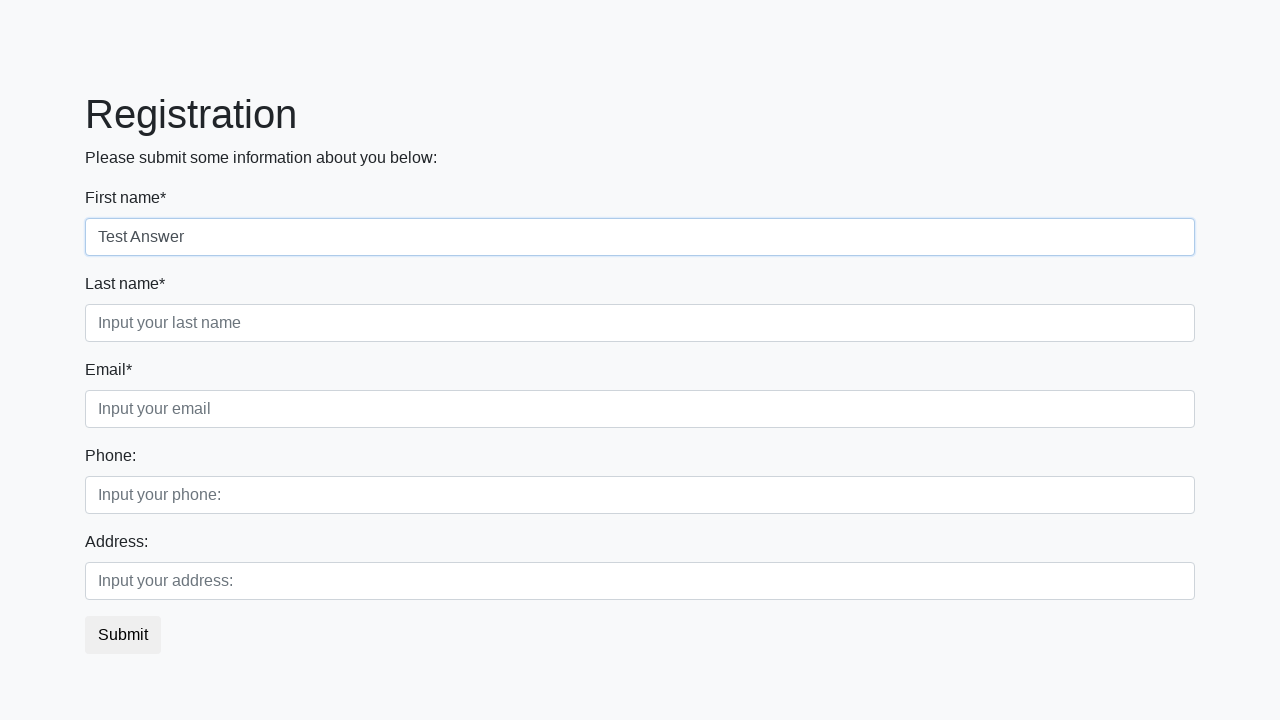

Filled required field 2 with 'Test Answer' on xpath=//input[@required] >> nth=1
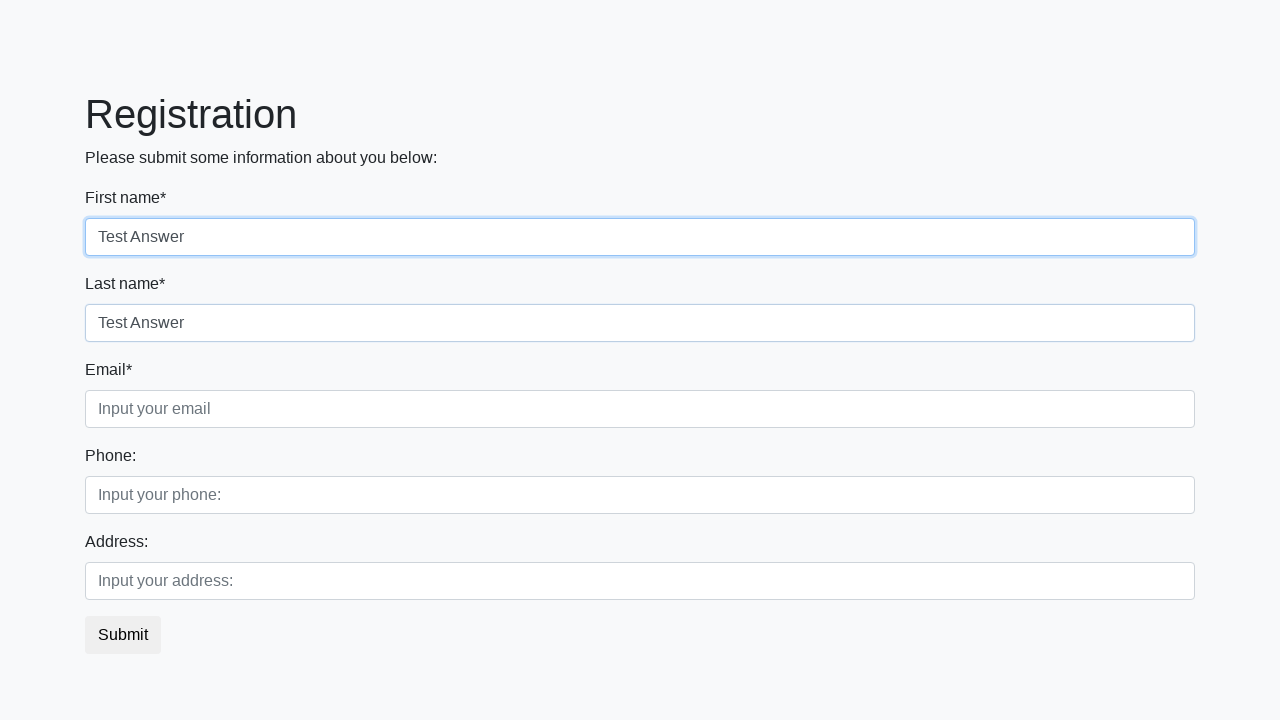

Filled required field 3 with 'Test Answer' on xpath=//input[@required] >> nth=2
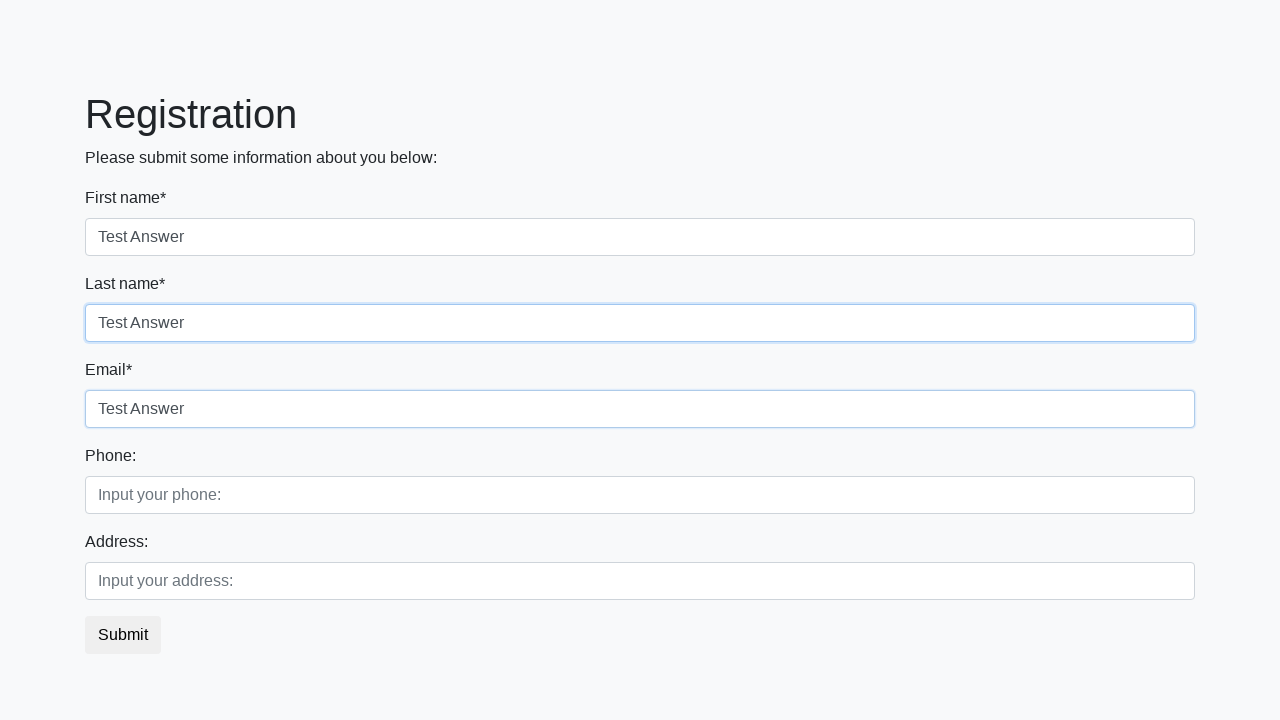

Clicked submit button to submit registration form at (123, 635) on button.btn
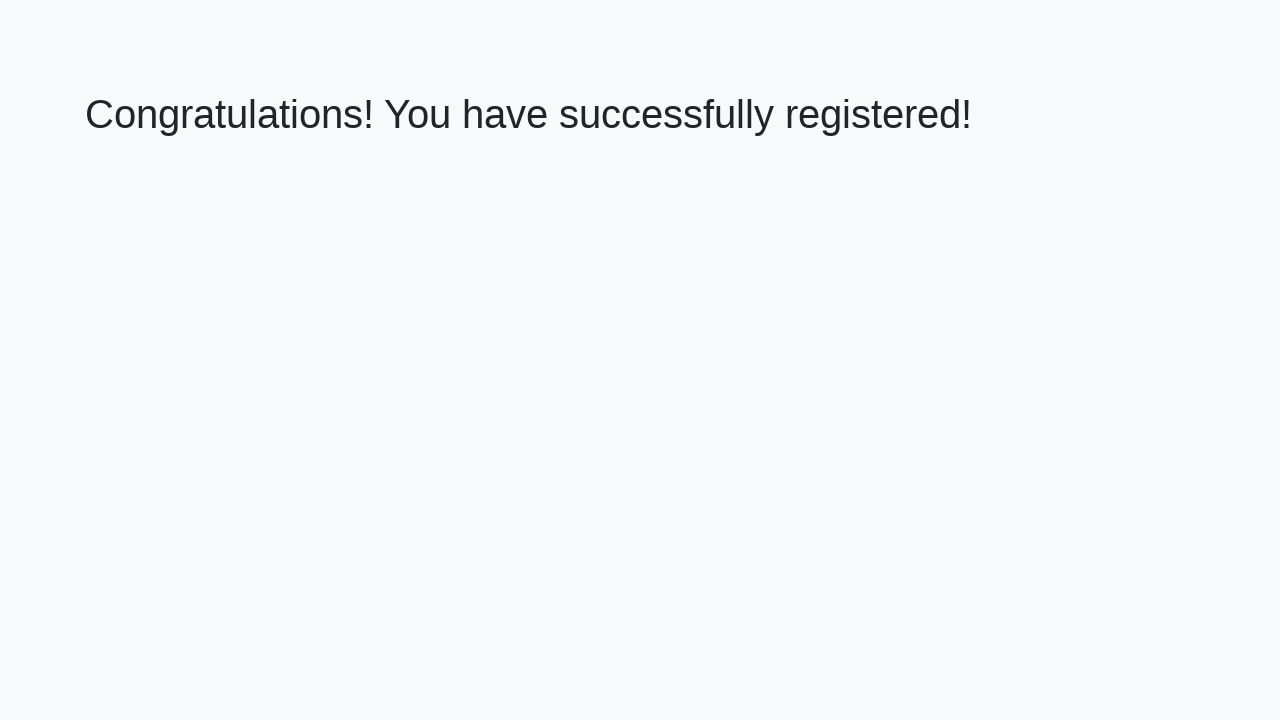

Success message header loaded after form submission
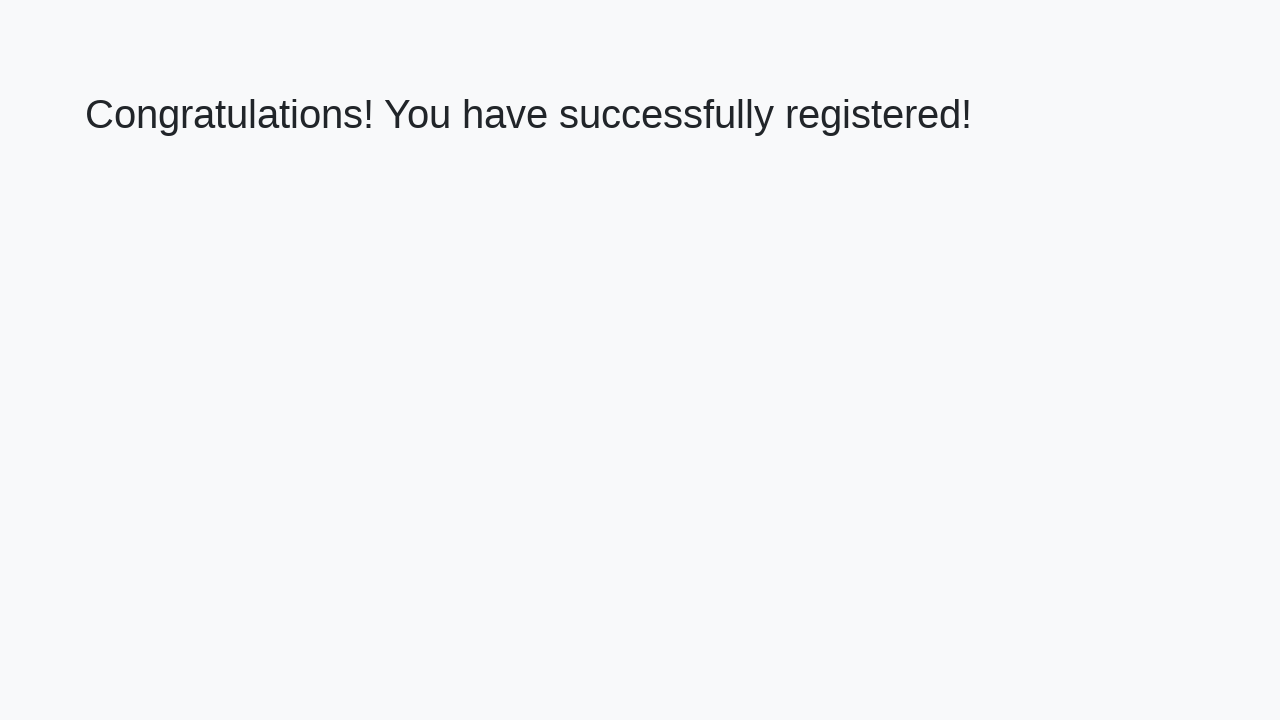

Retrieved success message text: 'Congratulations! You have successfully registered!'
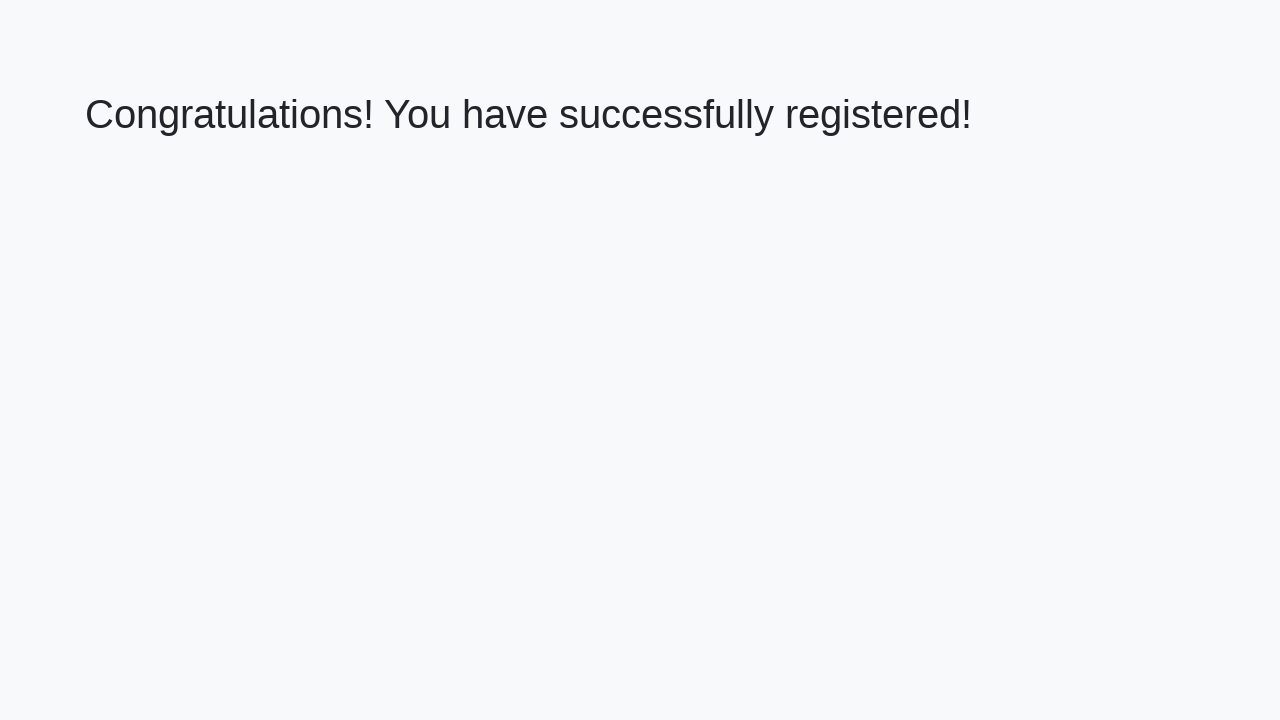

Verified success message matches expected text
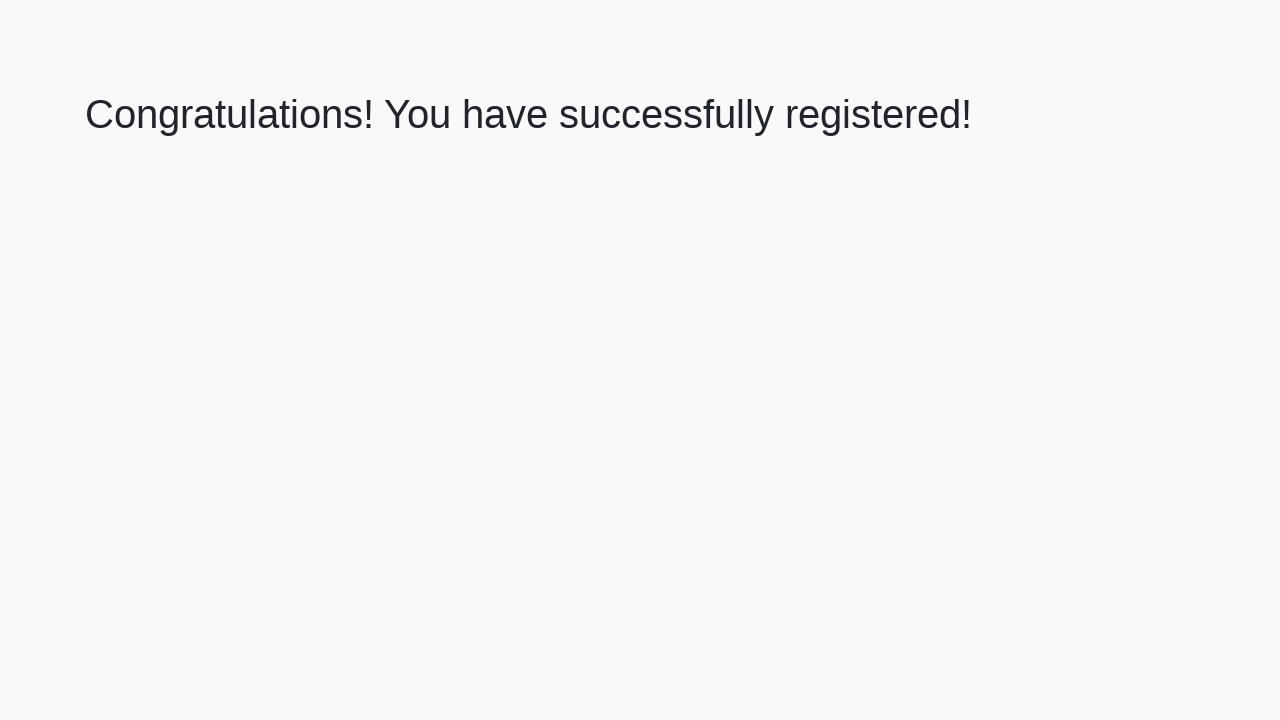

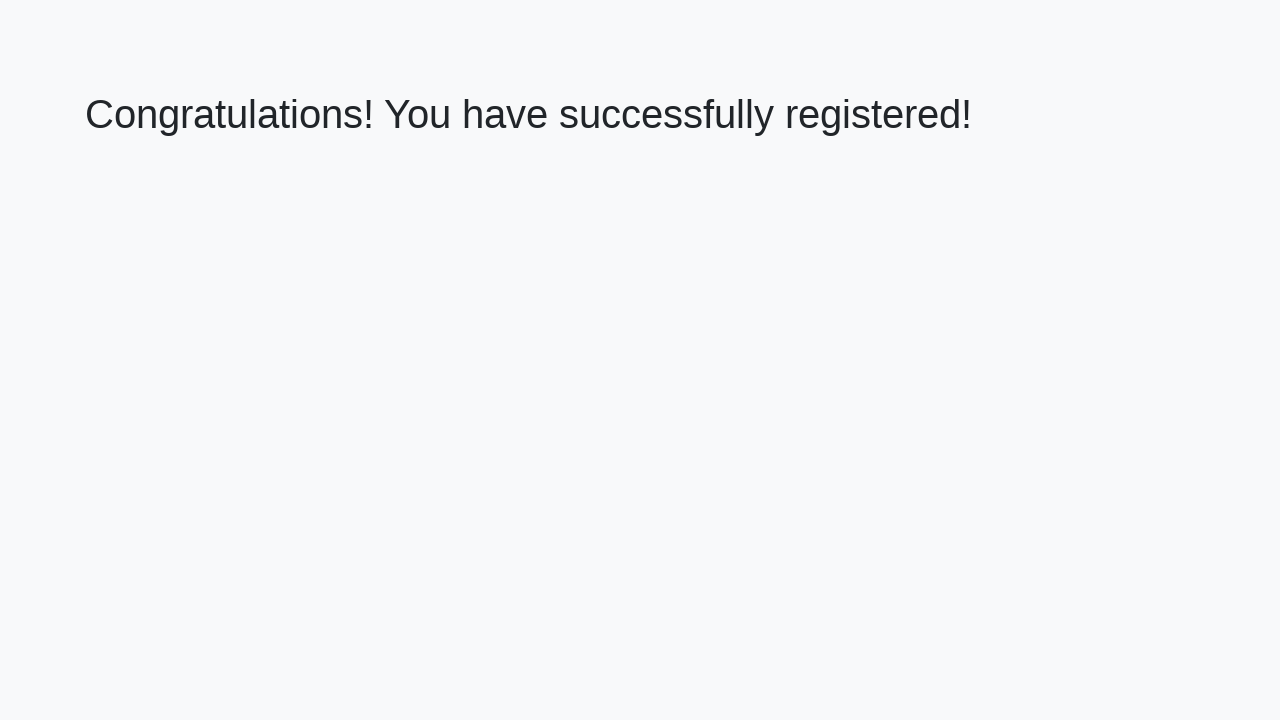